Tests the age form by entering a name and age, submitting the form, and verifying the resulting message

Starting URL: https://acctabootcamp.github.io/site/examples/age

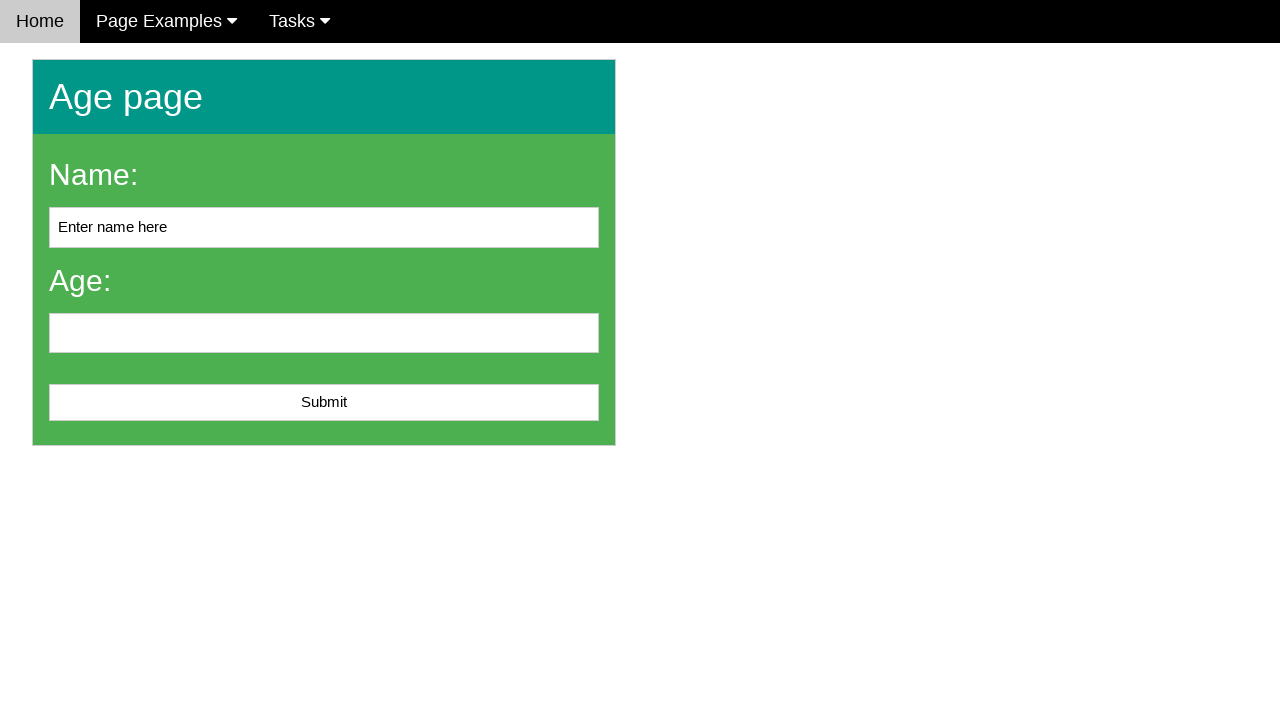

Cleared the name input field on #name
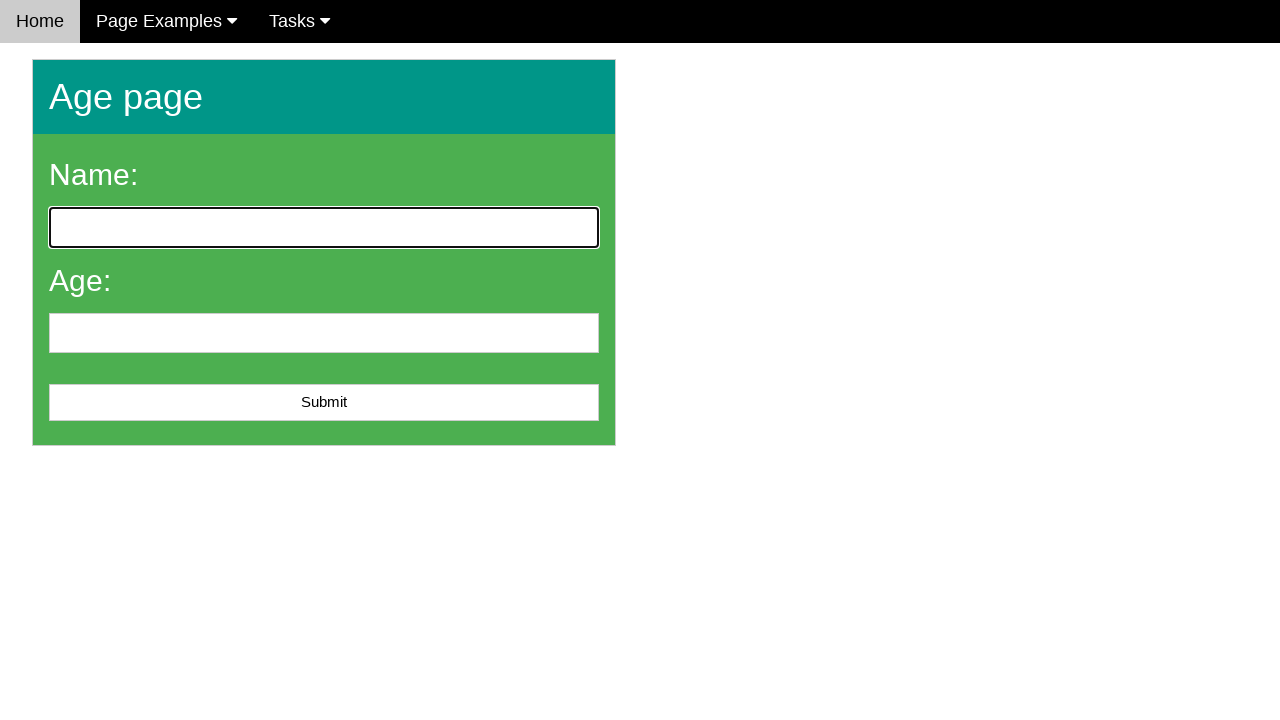

Filled name field with 'John Doe' on #name
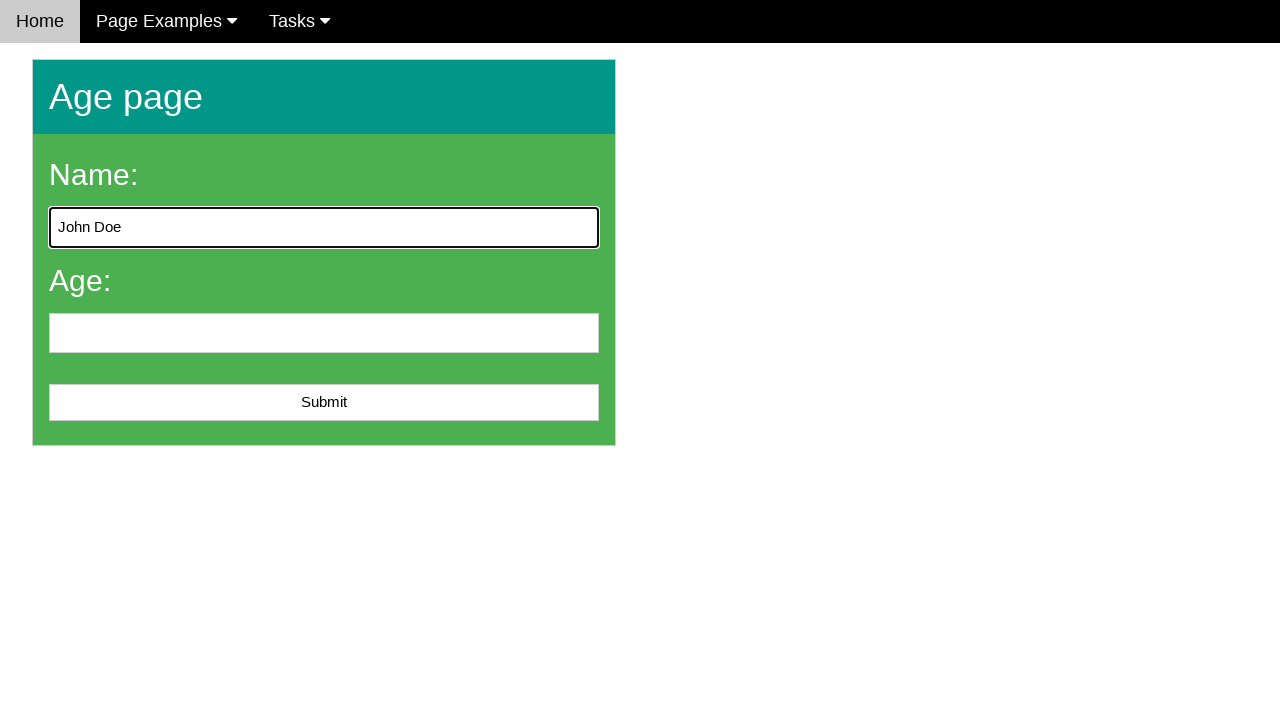

Filled age field with '25' on #age
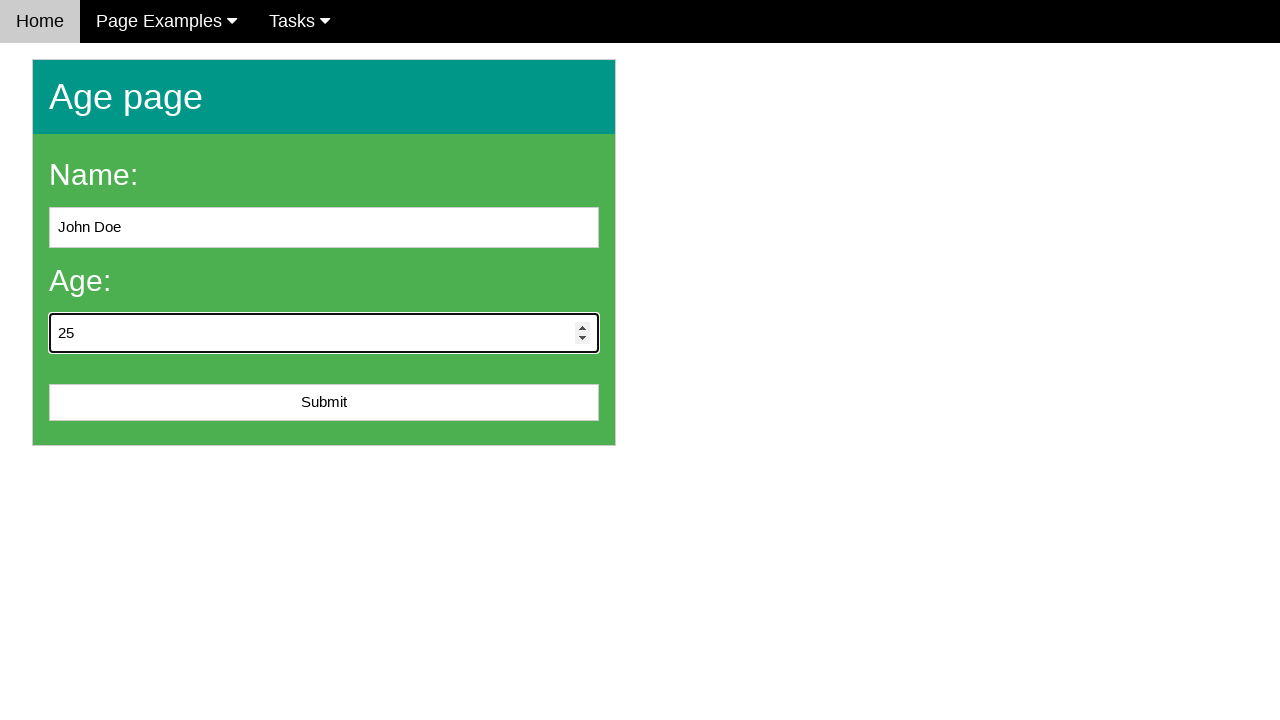

Clicked the submit button at (324, 403) on #submit
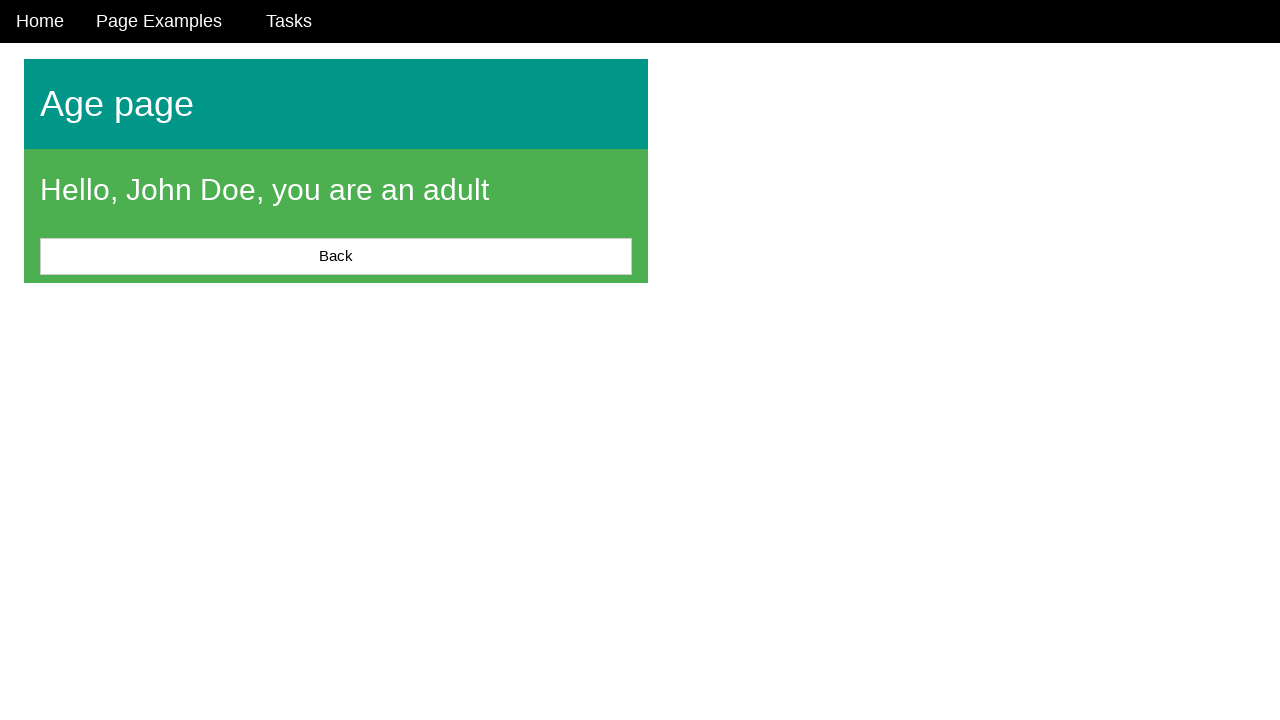

Waited for the message element to appear
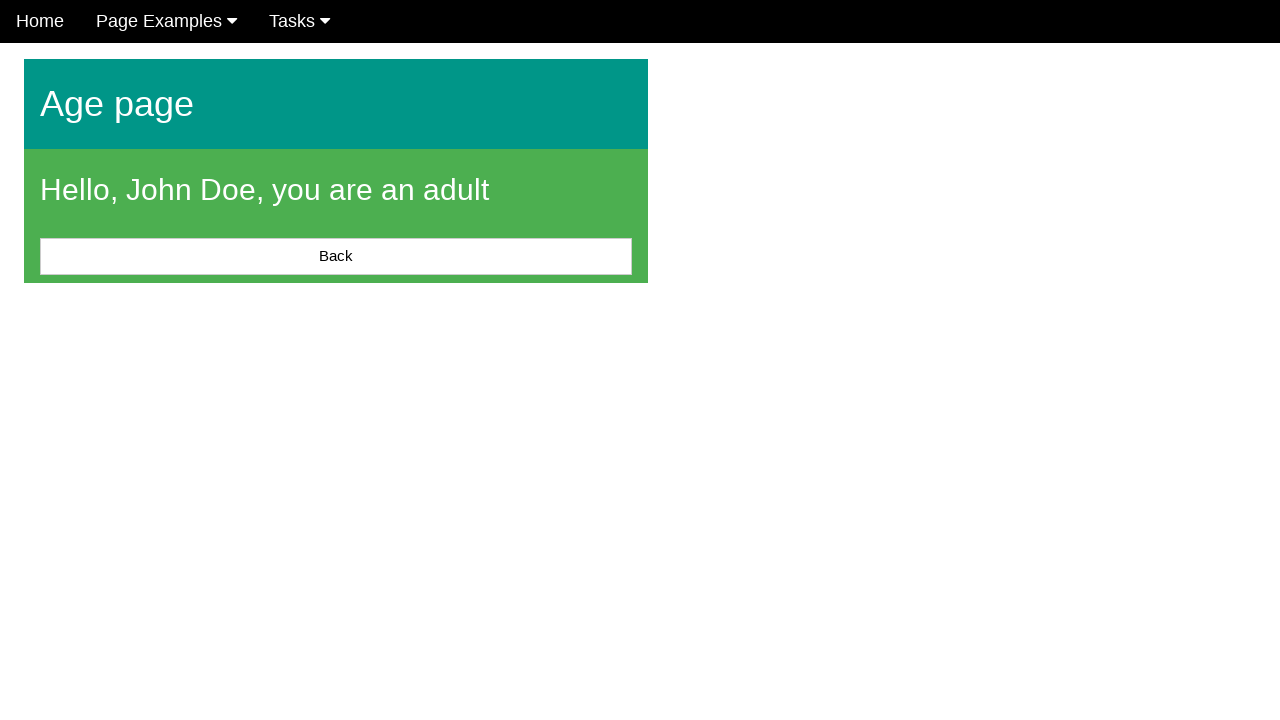

Located the message element
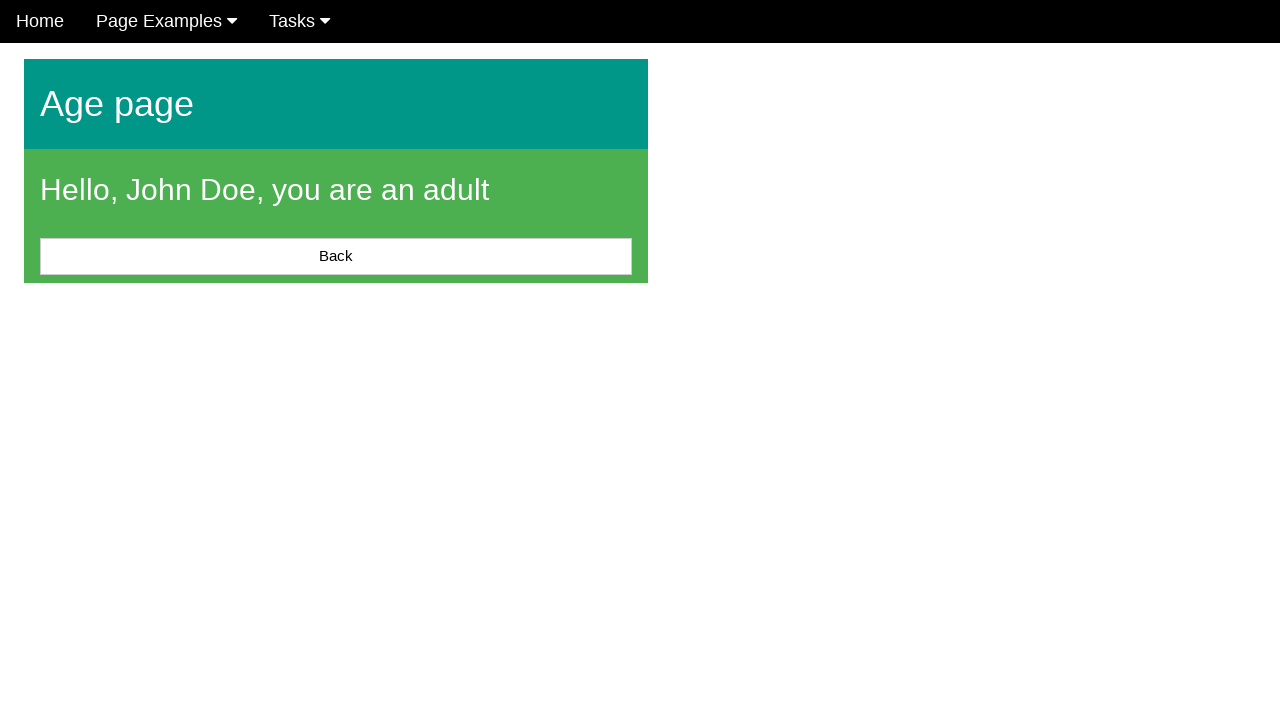

Verified that the message contains text
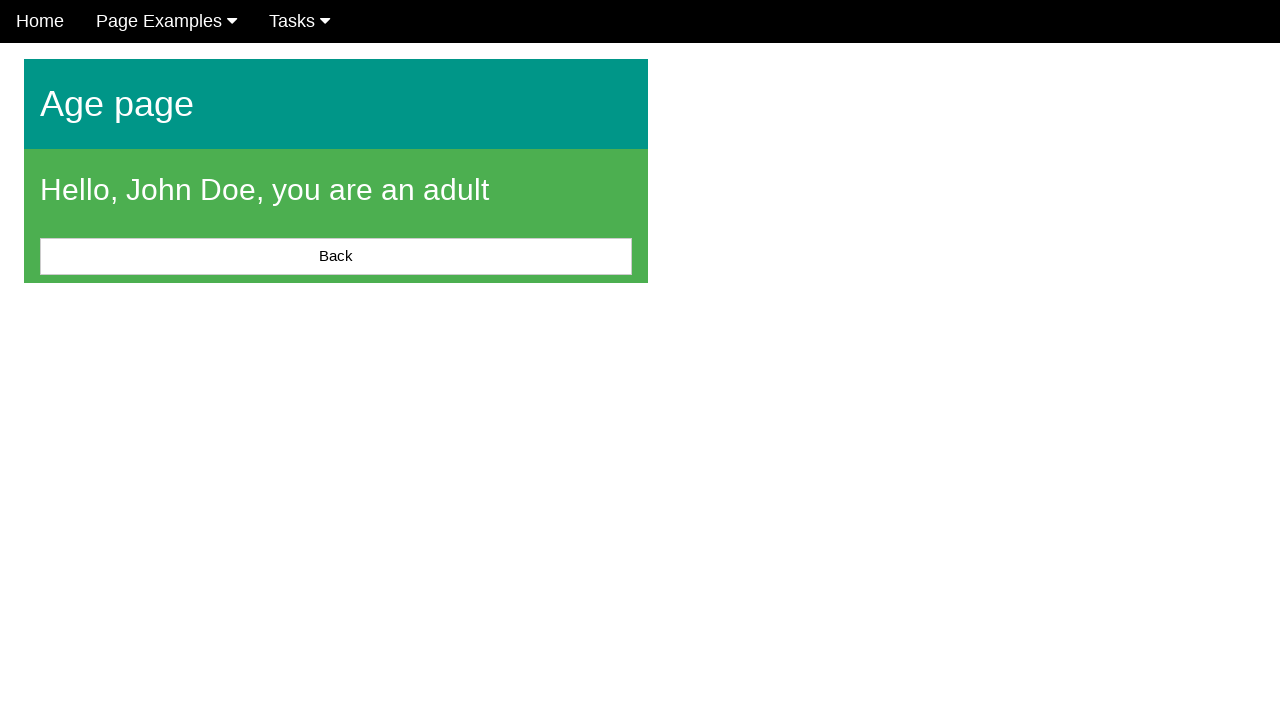

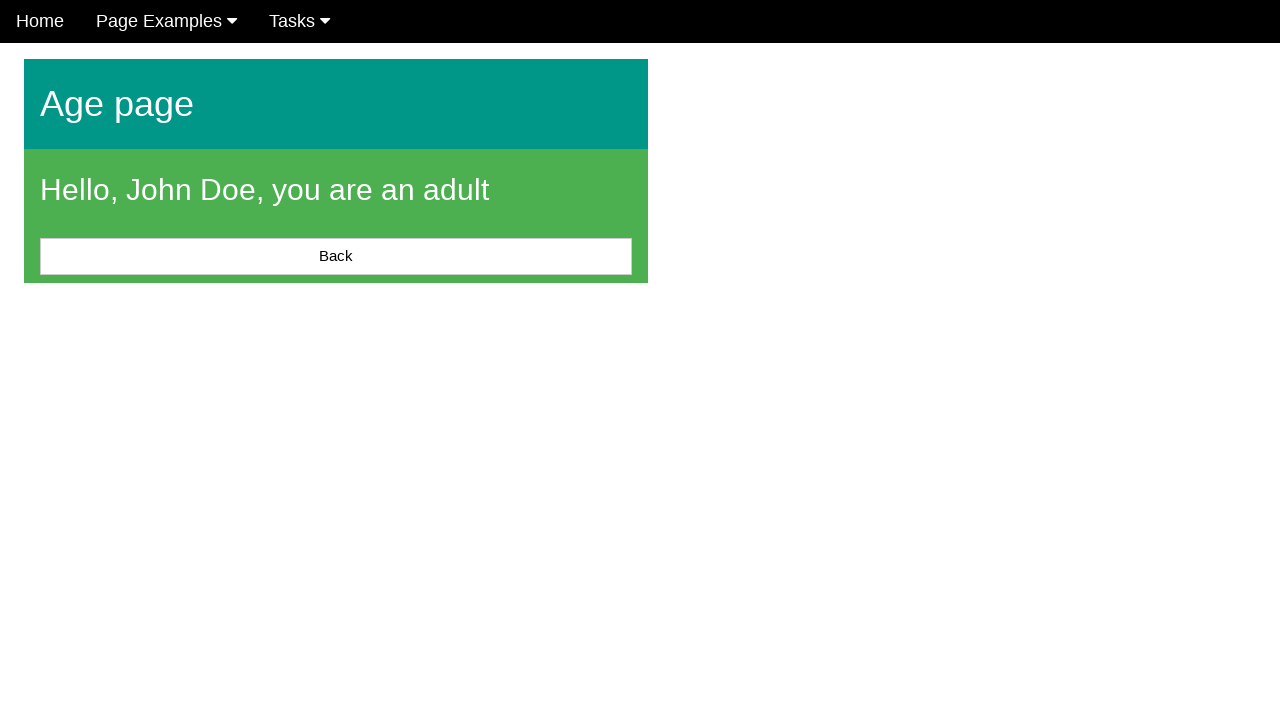